Tests drag and drop functionality on jQueryUI demo page by switching to an iframe and dragging an element onto a drop target

Starting URL: https://jqueryui.com/droppable/

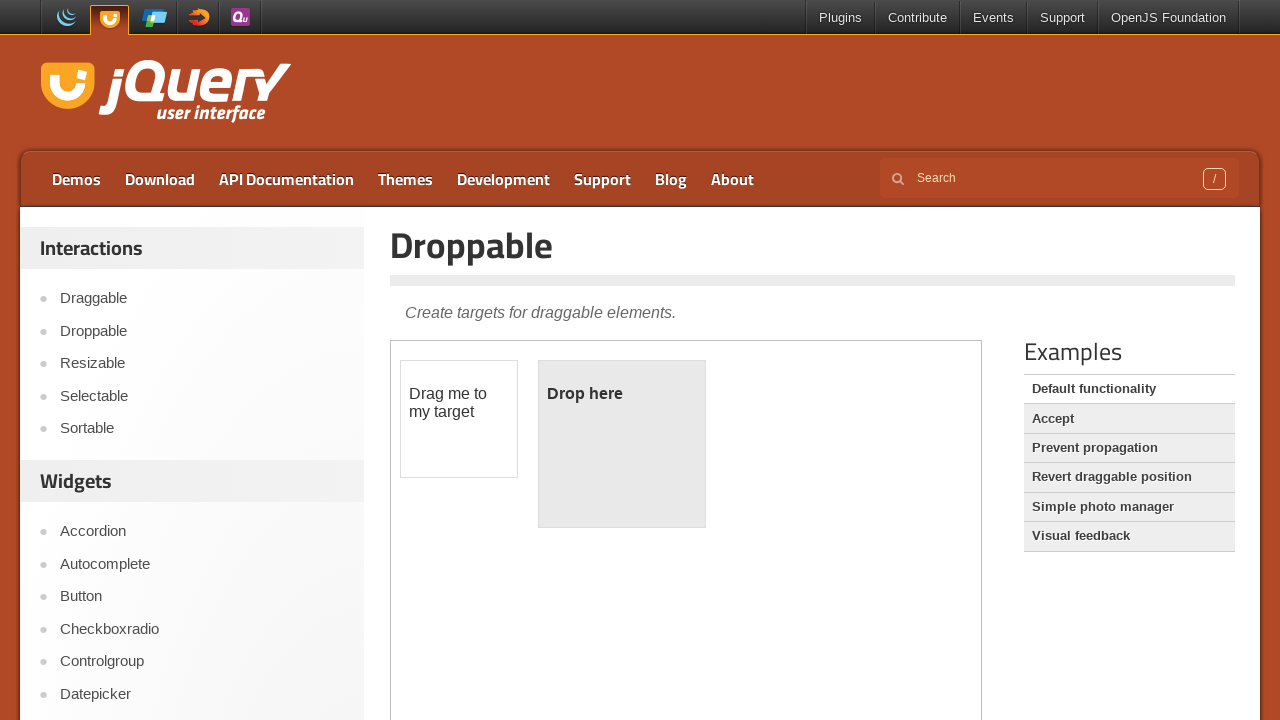

Located the demo iframe containing drag and drop elements
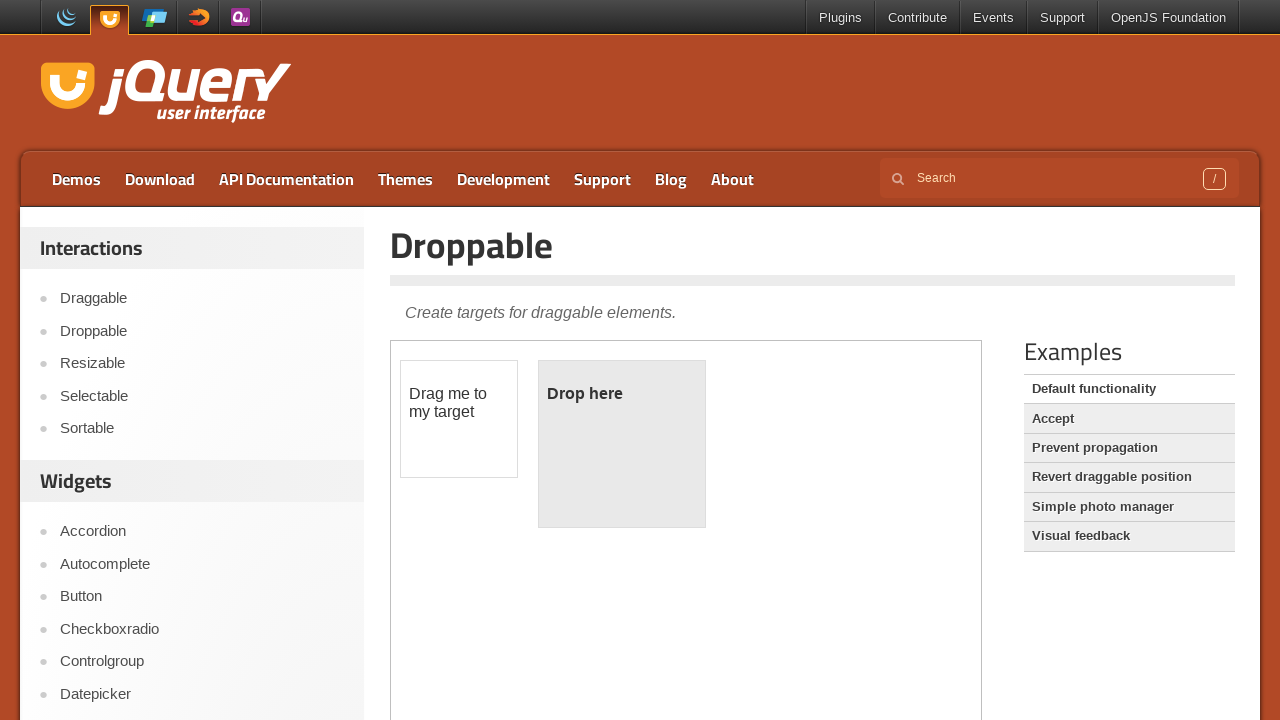

Located the draggable element within the iframe
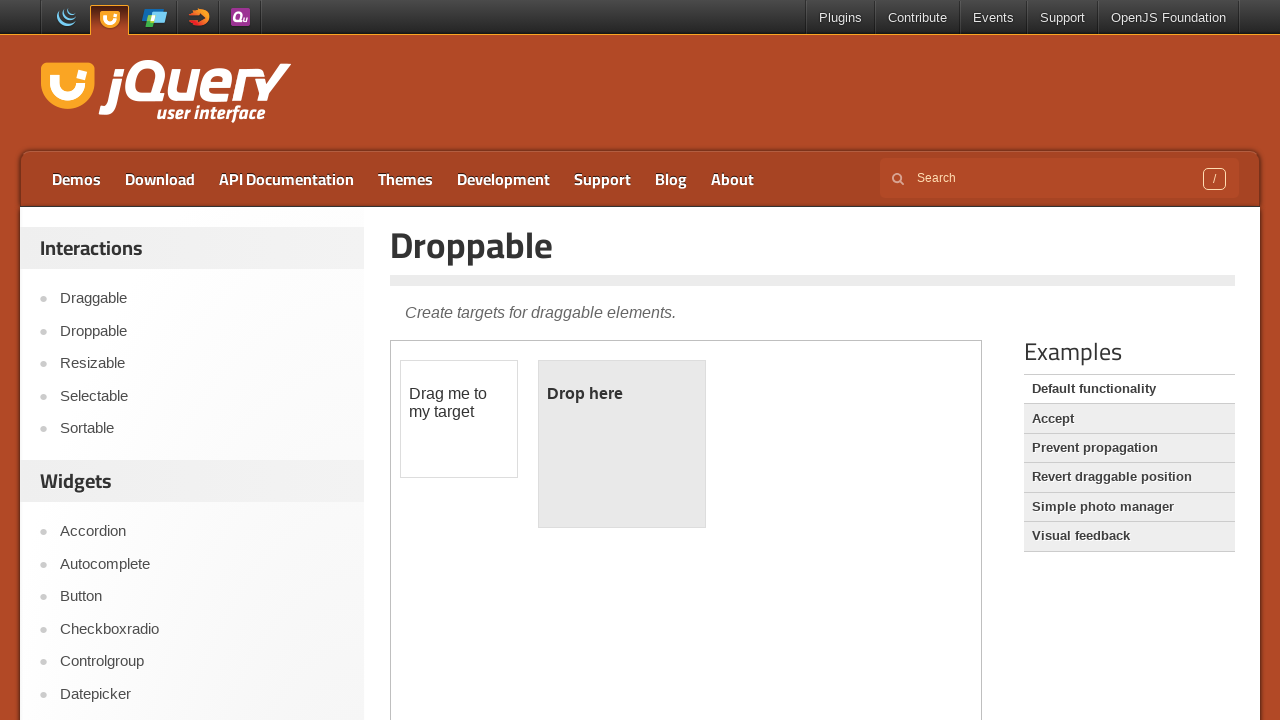

Located the droppable target element within the iframe
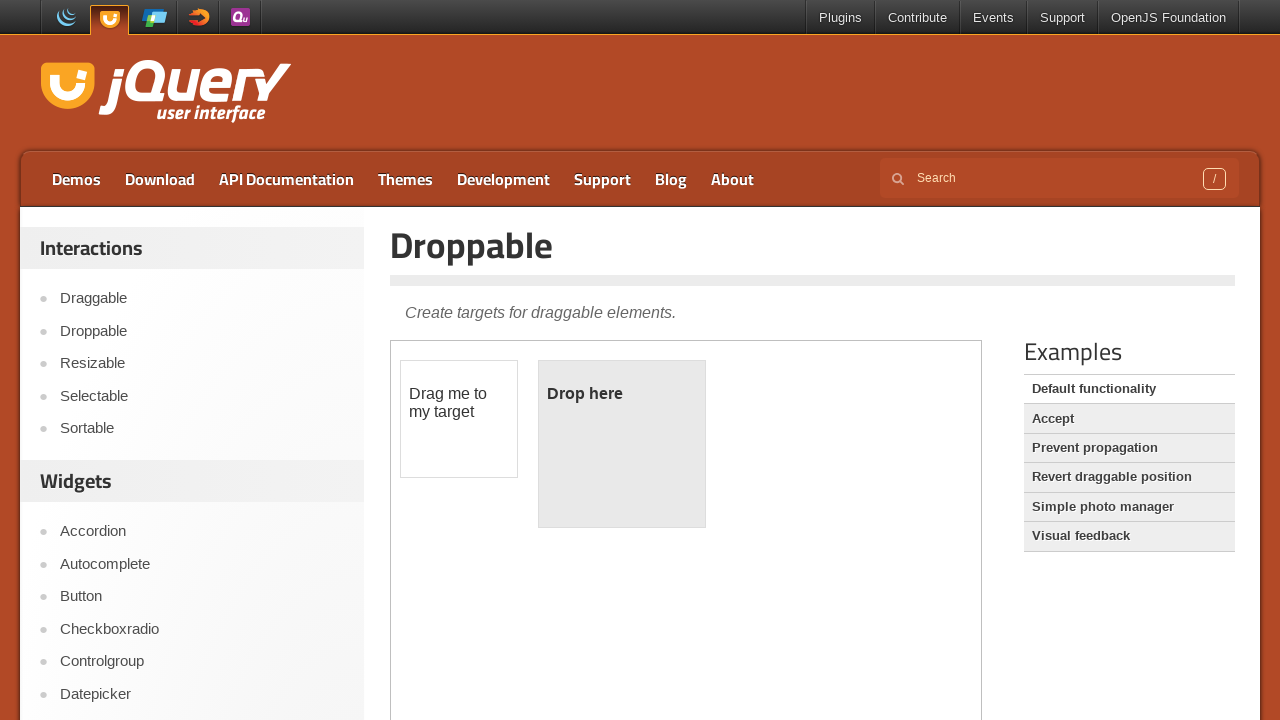

Dragged the draggable element onto the droppable target at (622, 444)
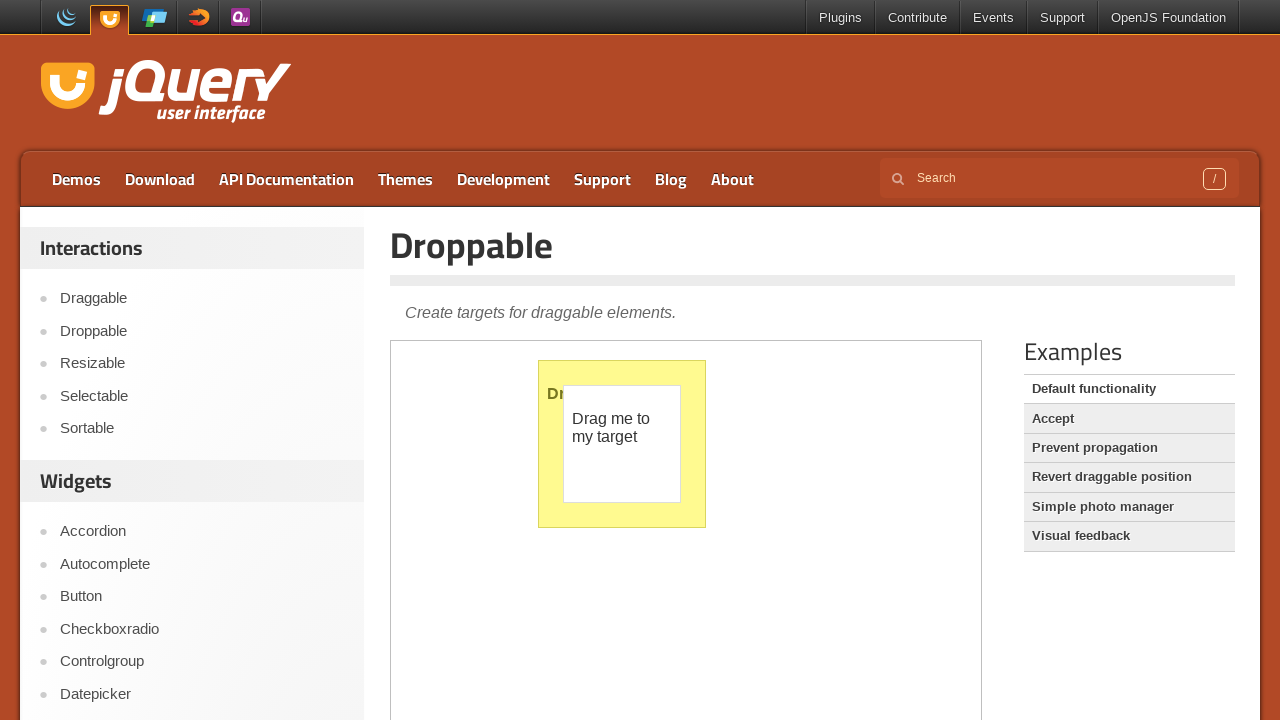

Waited for drag and drop animation to complete
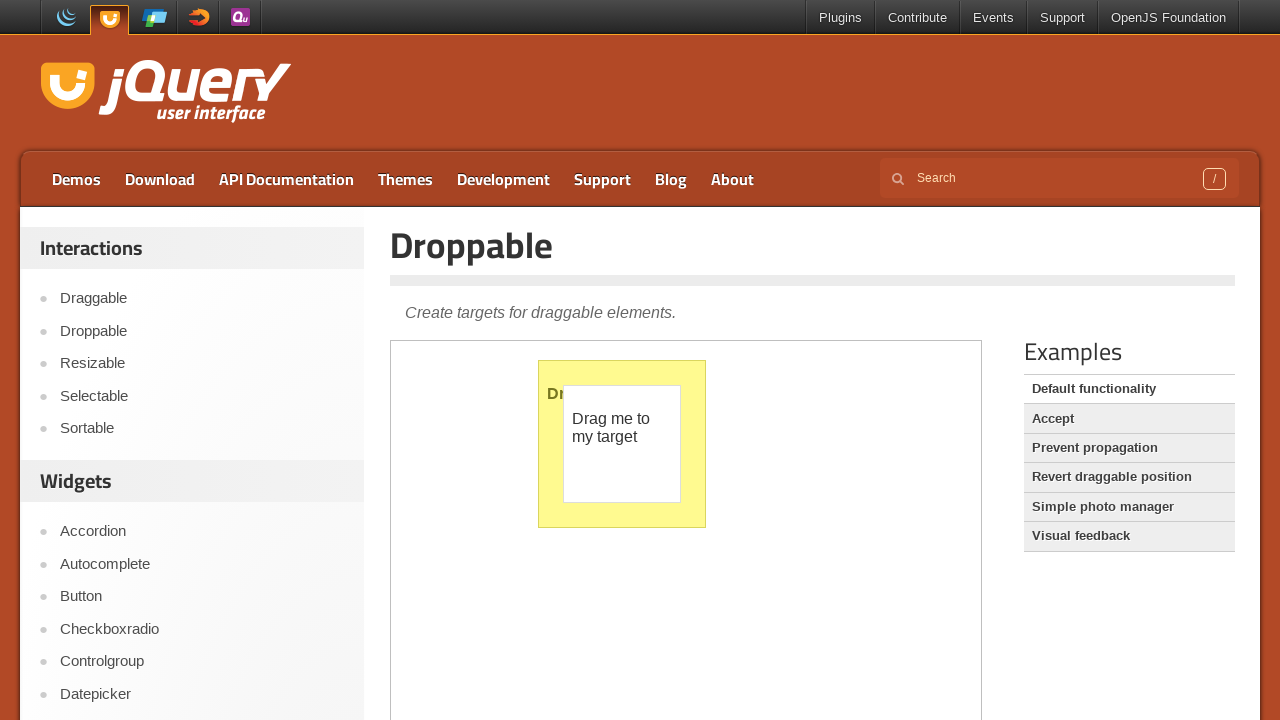

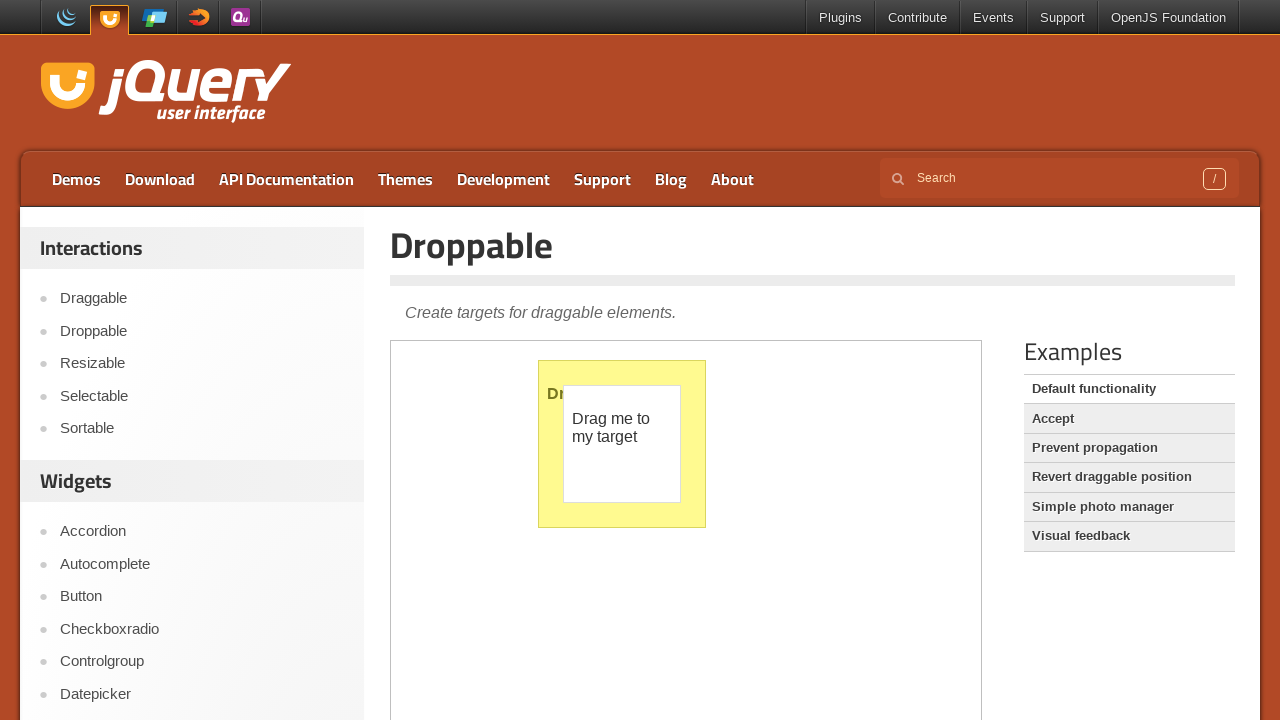